Navigates to Home Depot's homepage and verifies the page loads successfully.

Starting URL: https://www.homedepot.com/

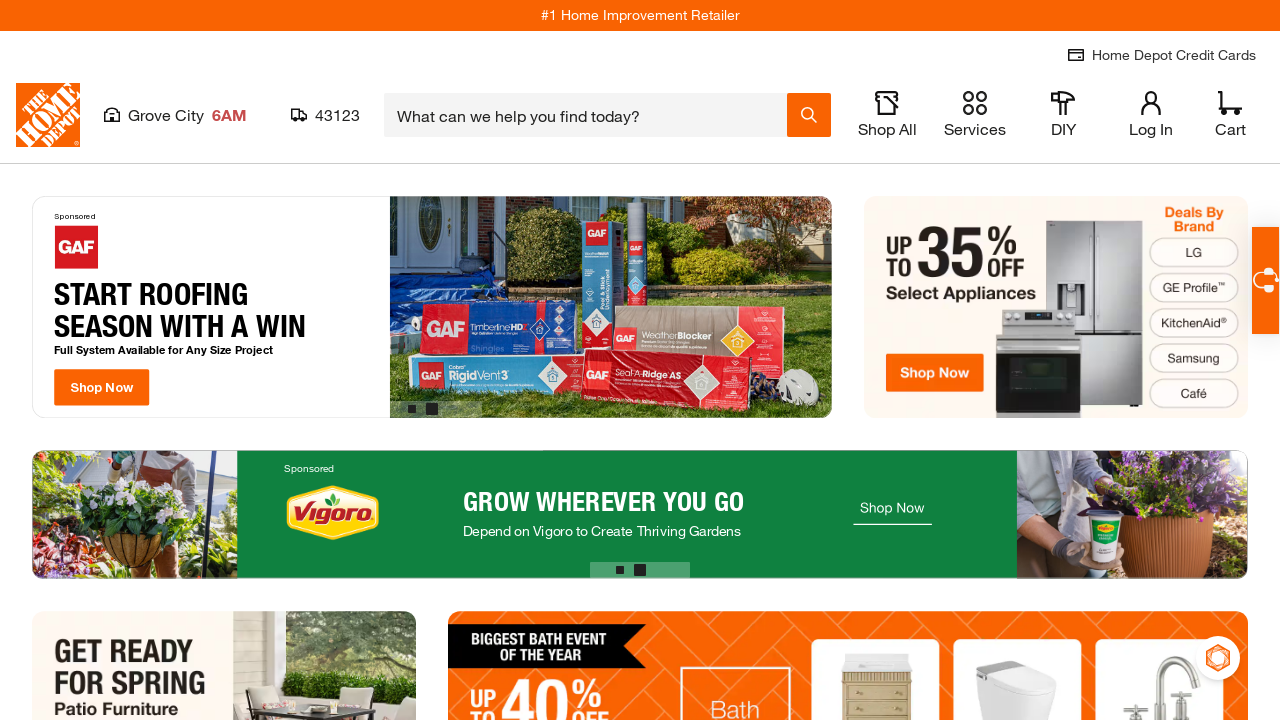

Navigated to Home Depot homepage
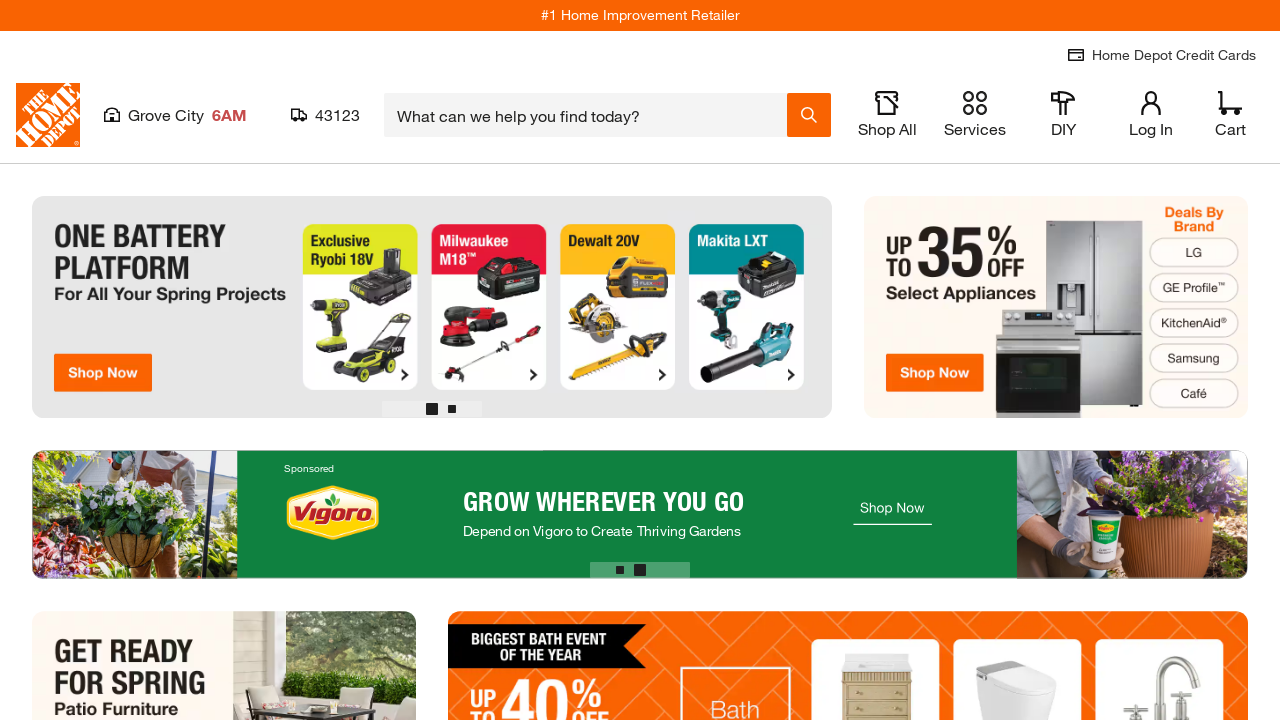

Page DOM content loaded
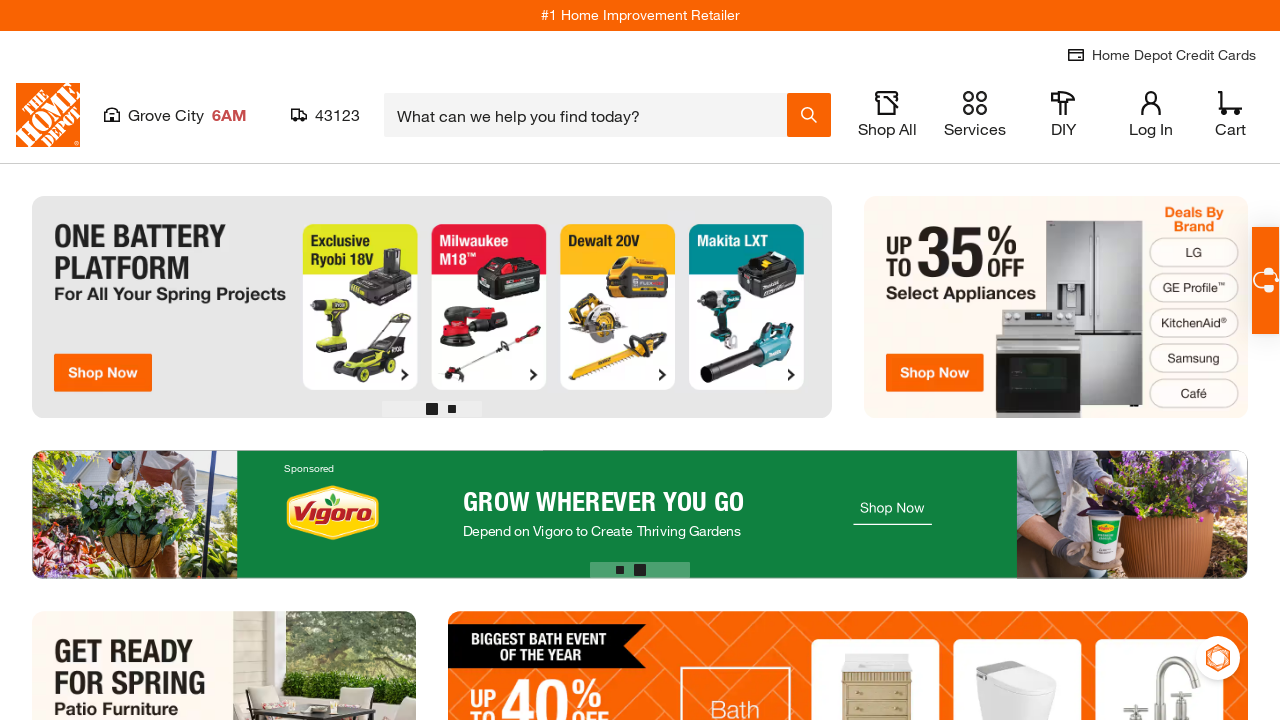

Body element is present, page loaded successfully
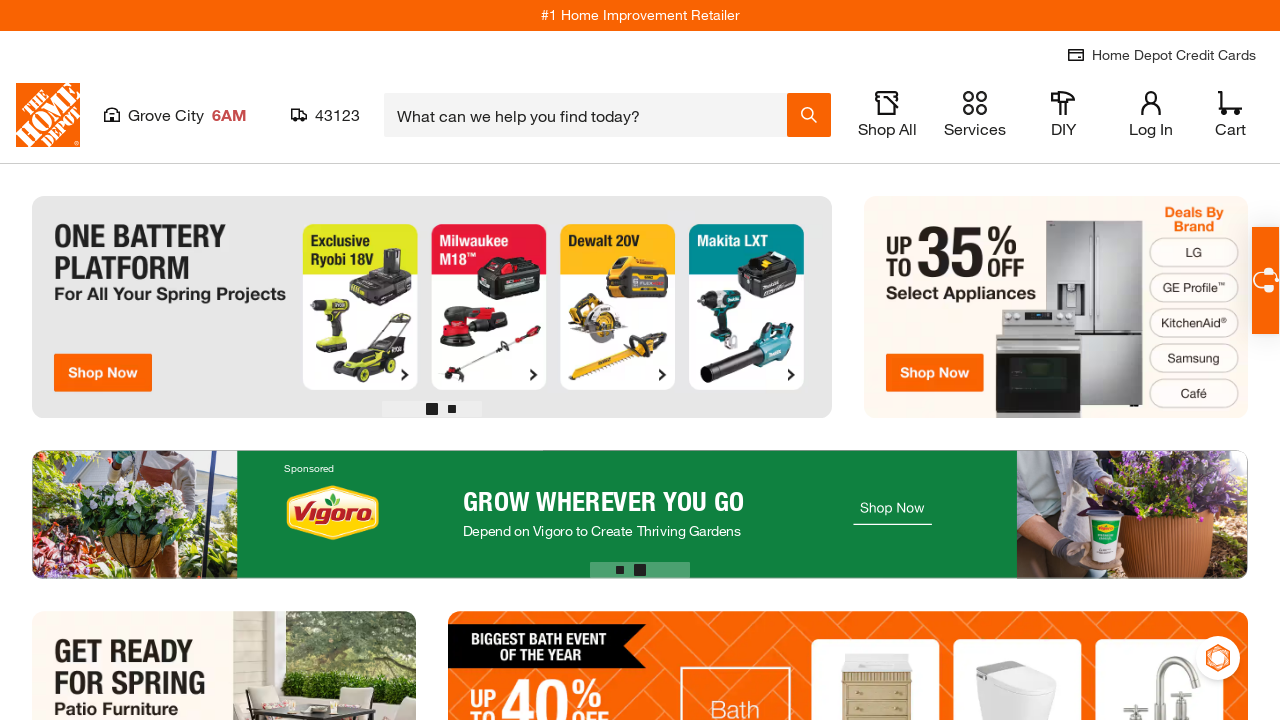

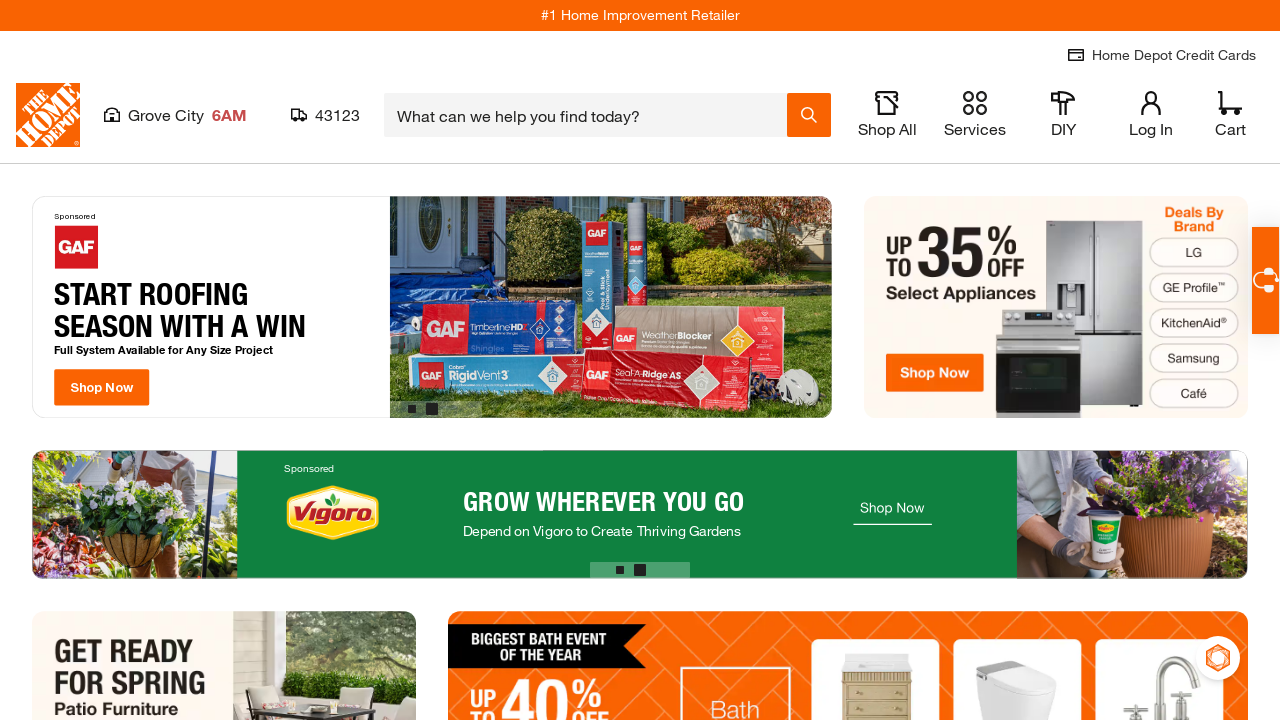